Tests A/B test opt-out by first navigating to the homepage, adding an opt-out cookie, then navigating to the A/B test page and verifying the opt-out is active.

Starting URL: http://the-internet.herokuapp.com

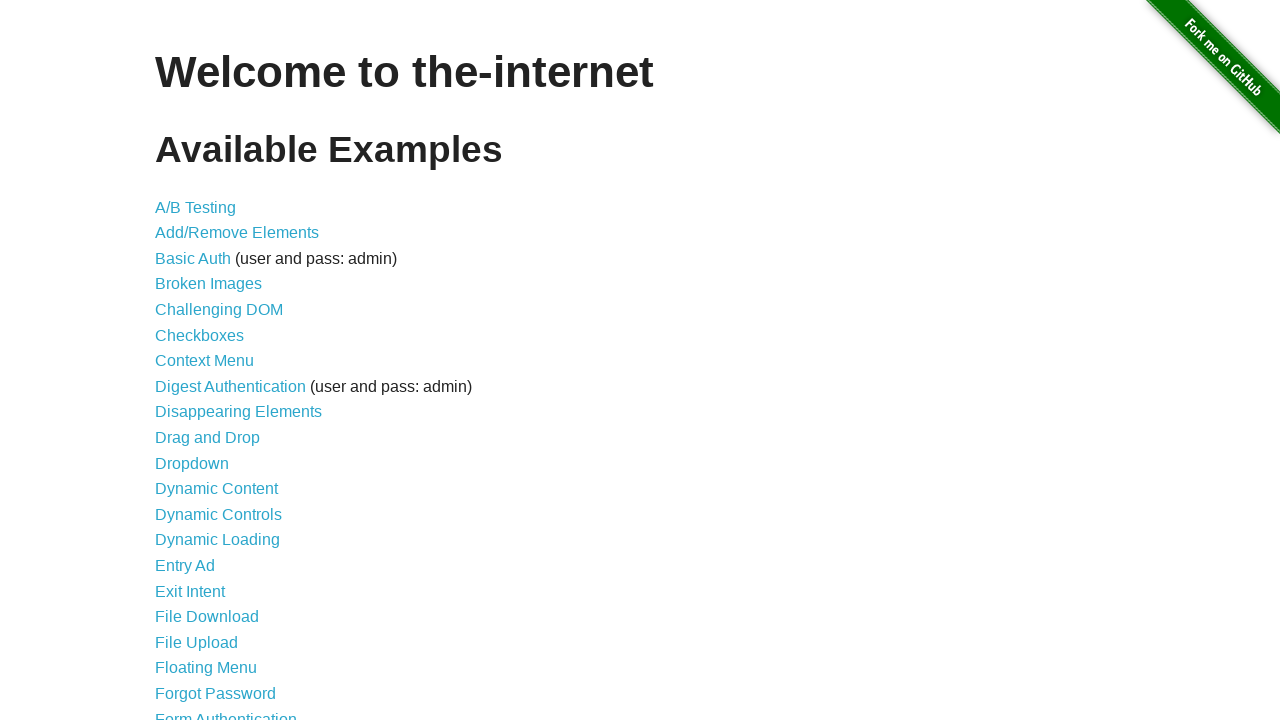

Added optimizelyOptOut cookie to forge A/B test opt-out
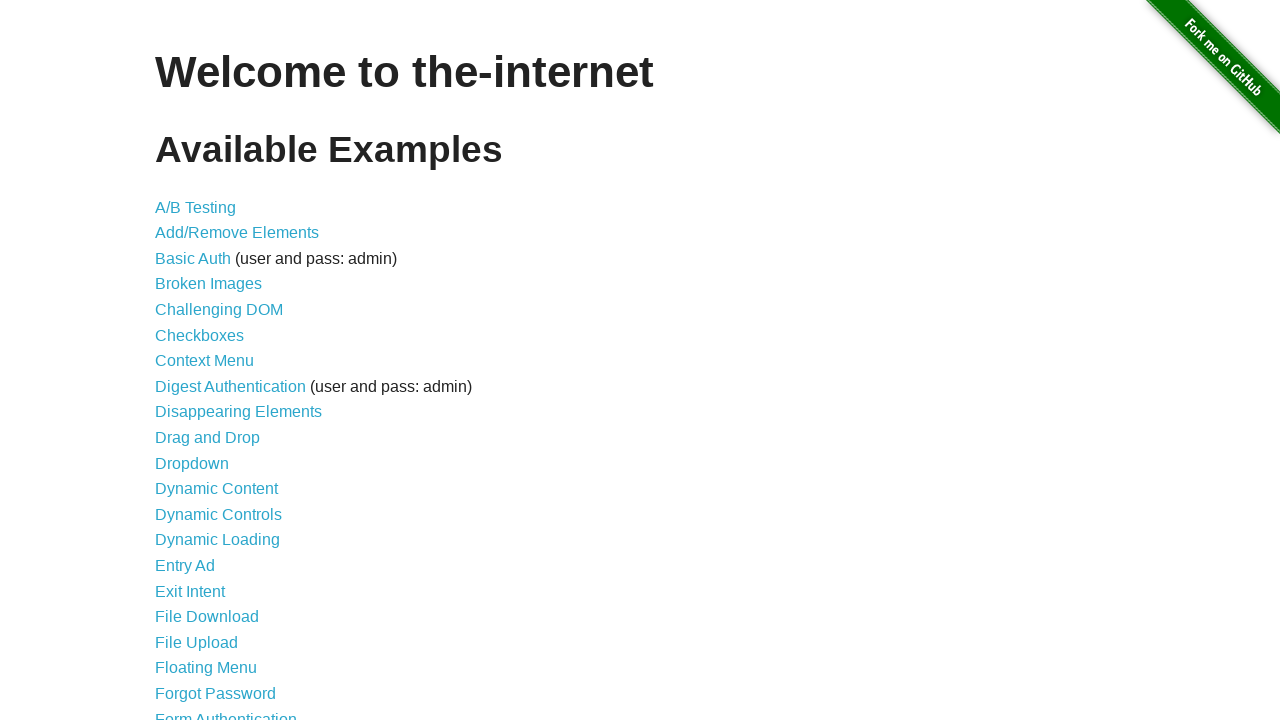

Navigated to A/B test page
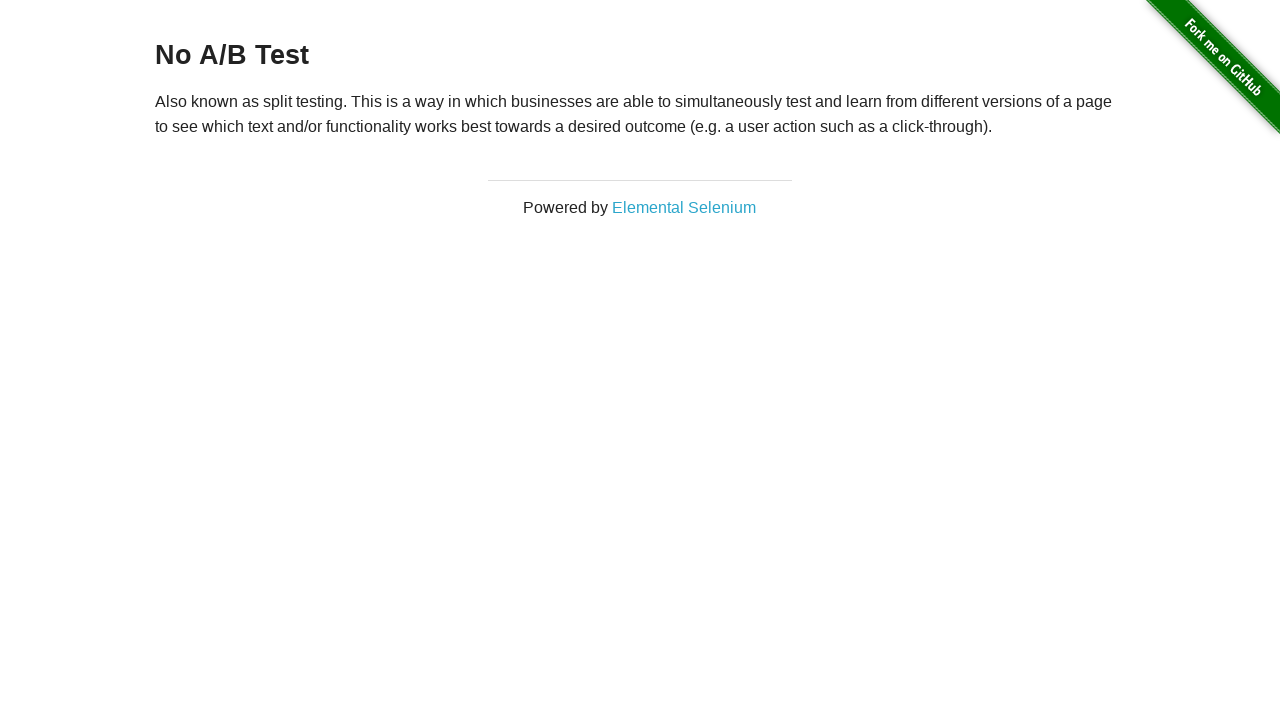

Retrieved heading text to verify opt-out is active
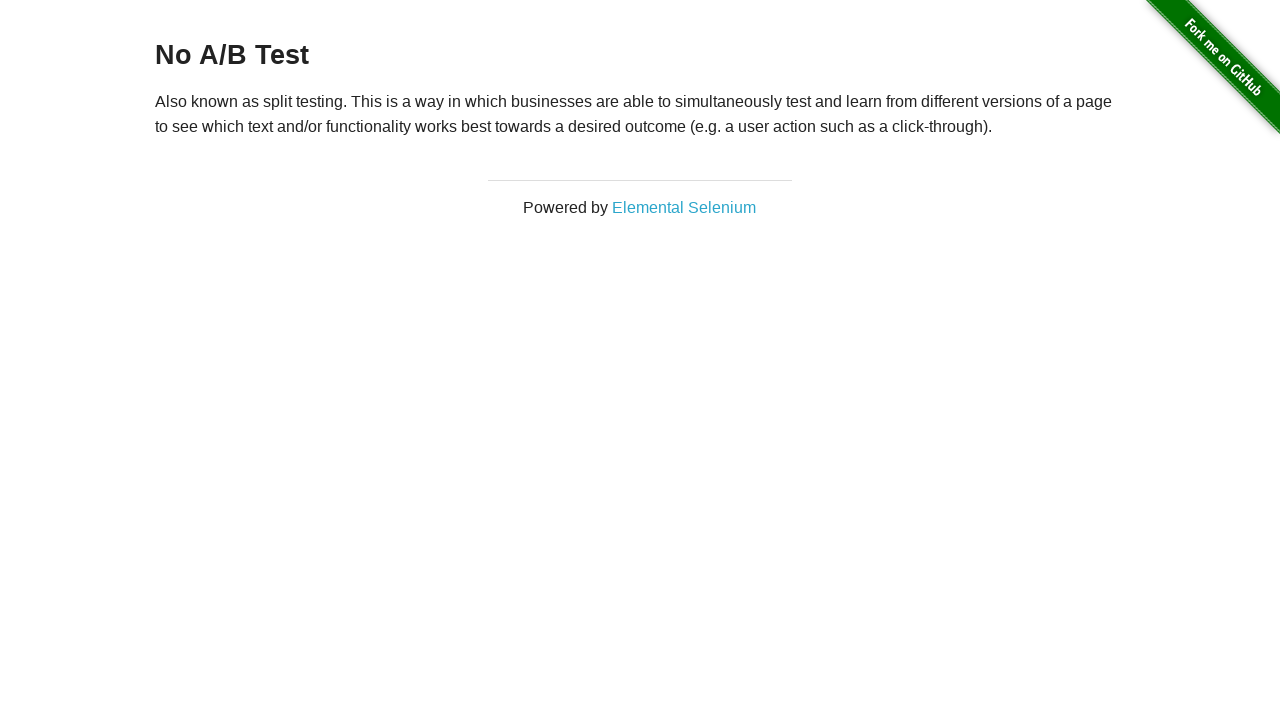

Verified heading displays 'No A/B Test' confirming opt-out cookie is active
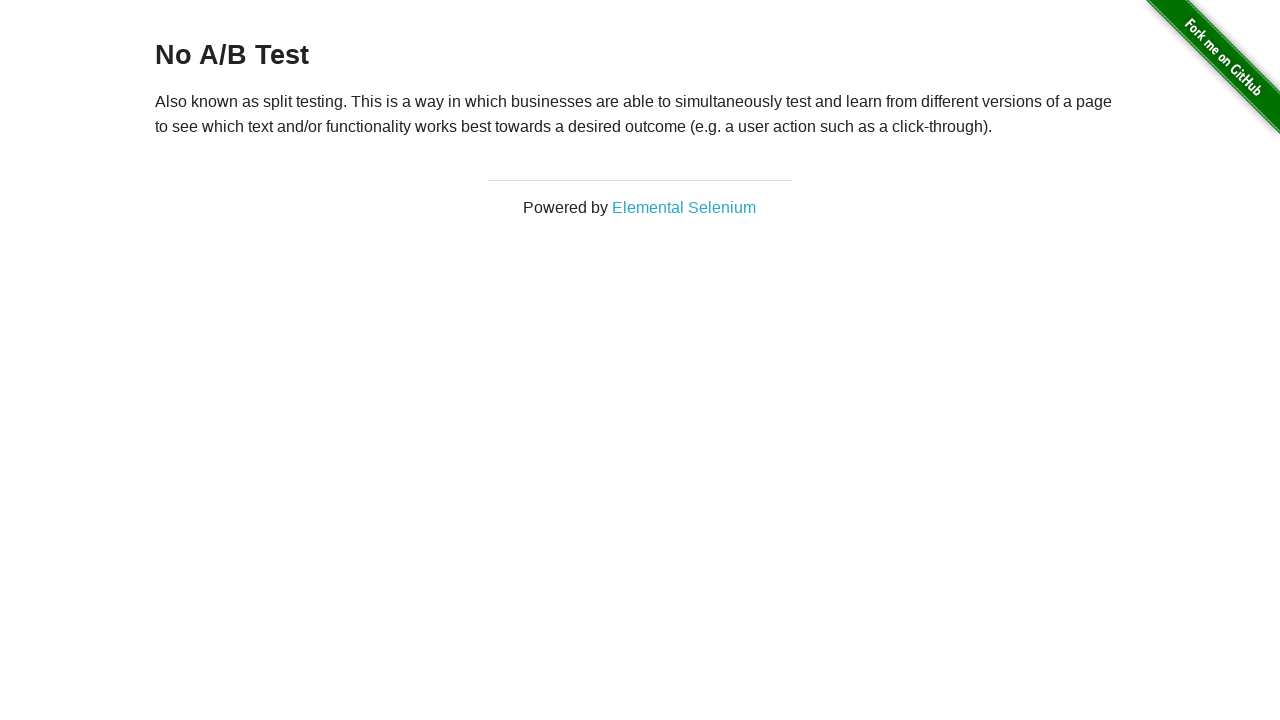

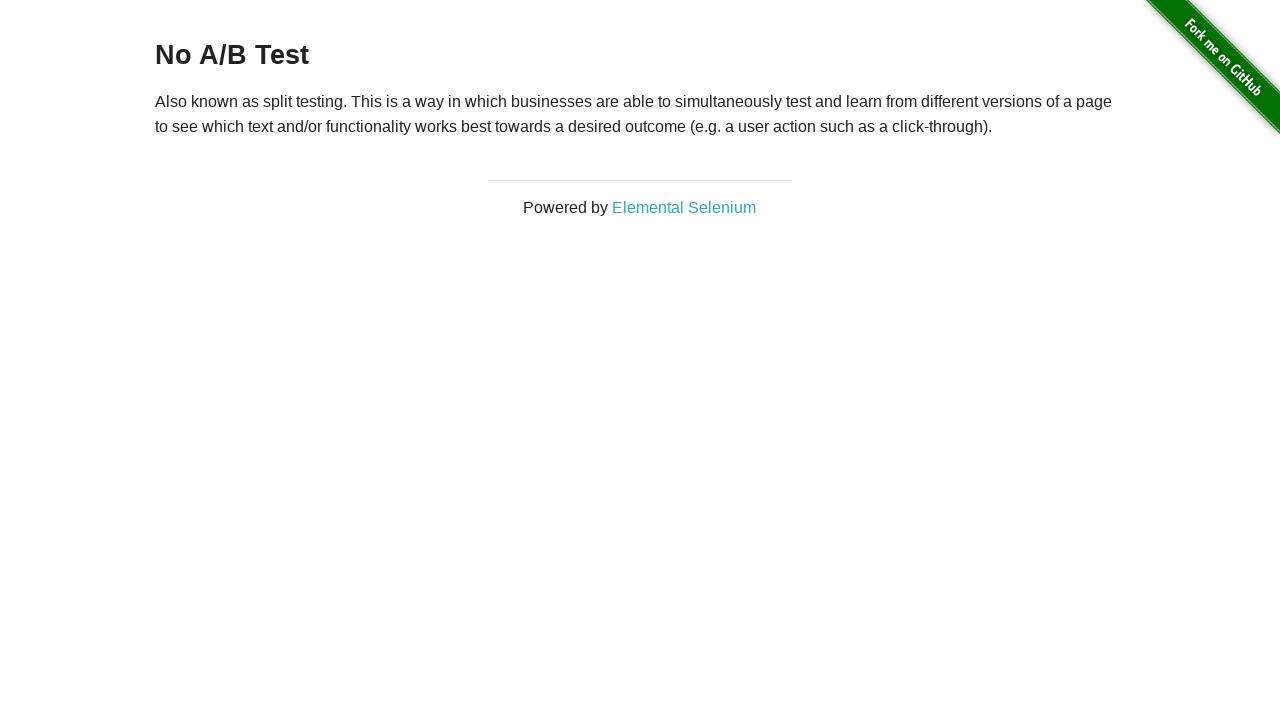